Opens a new tab and navigates to a map showing the ULB campus F building location

Starting URL: https://www.ulb.be/en/ulb-homepage

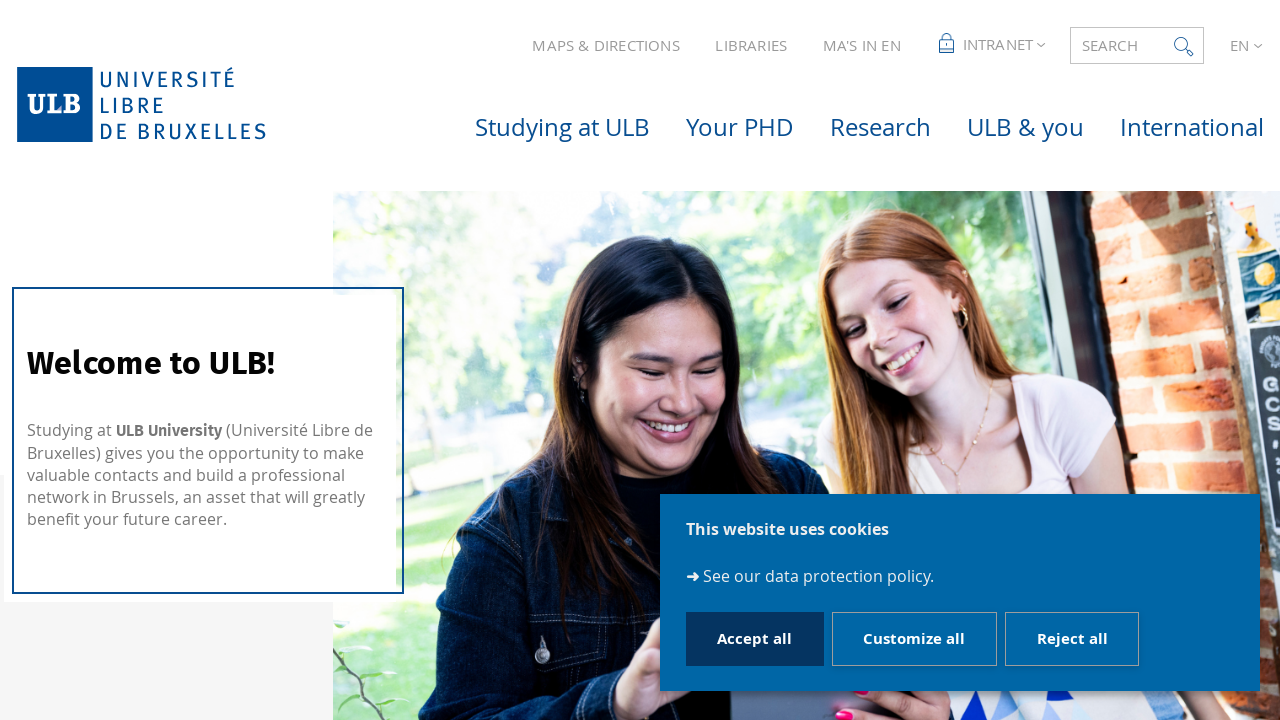

Opened a new tab
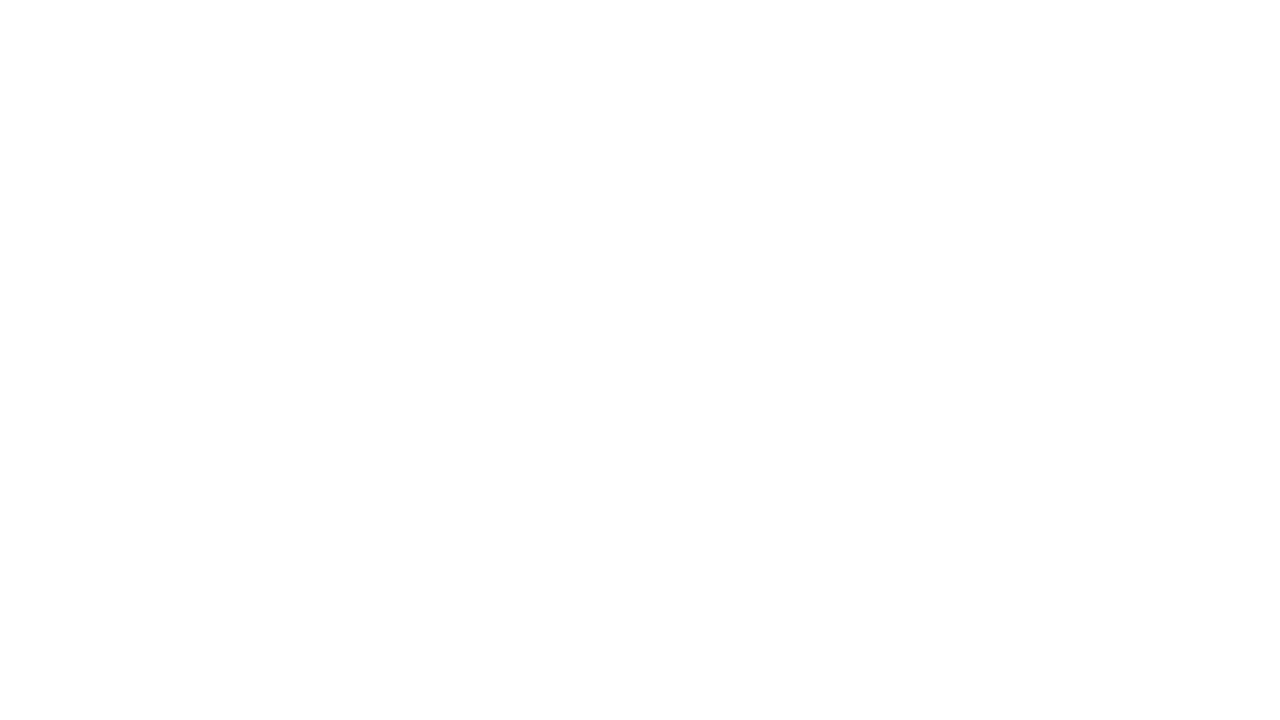

Navigated to ULB campus map showing F building location
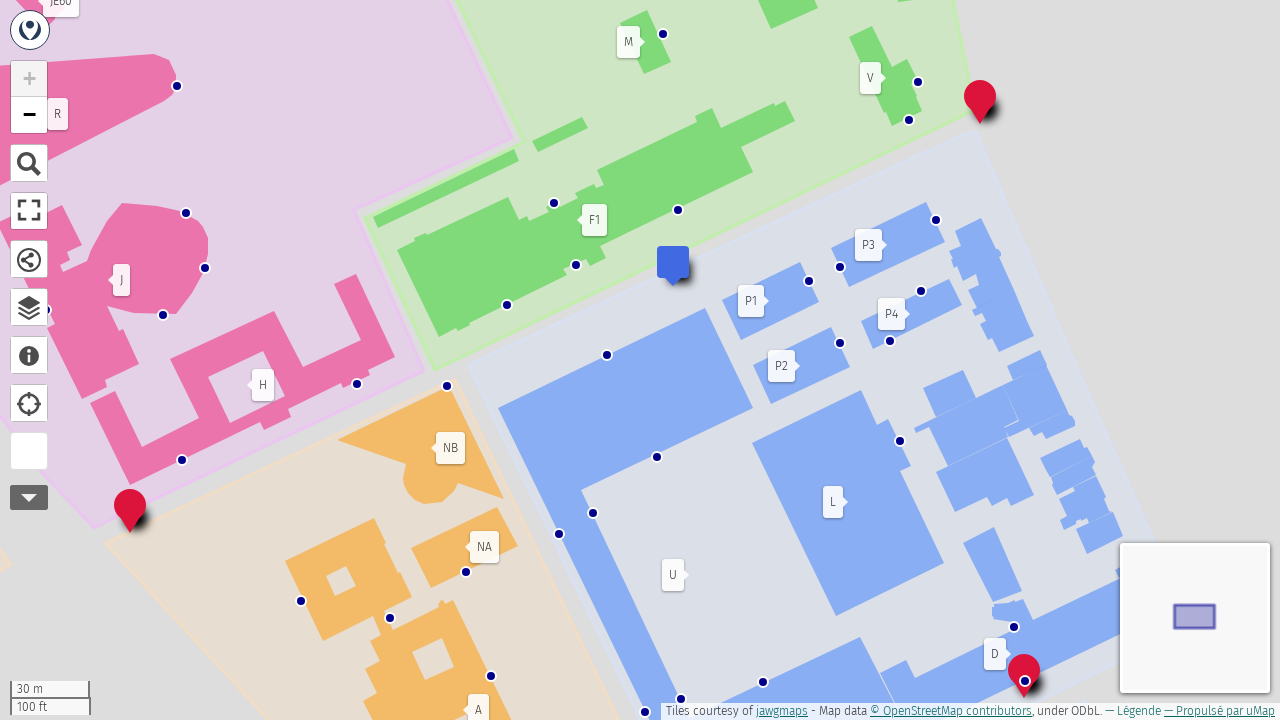

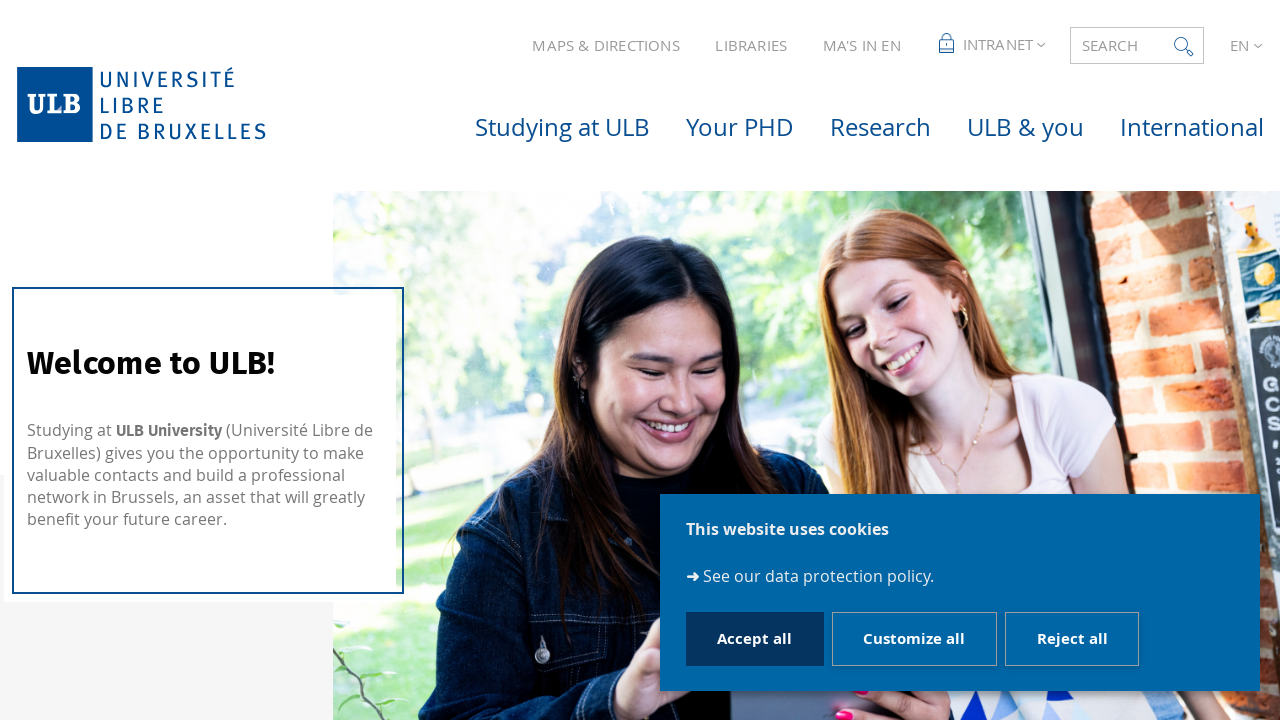